Tests drag and drop functionality by dragging a ball element into two different drop zones and verifying the drop was successful

Starting URL: https://v1.training-support.net/selenium/drag-drop

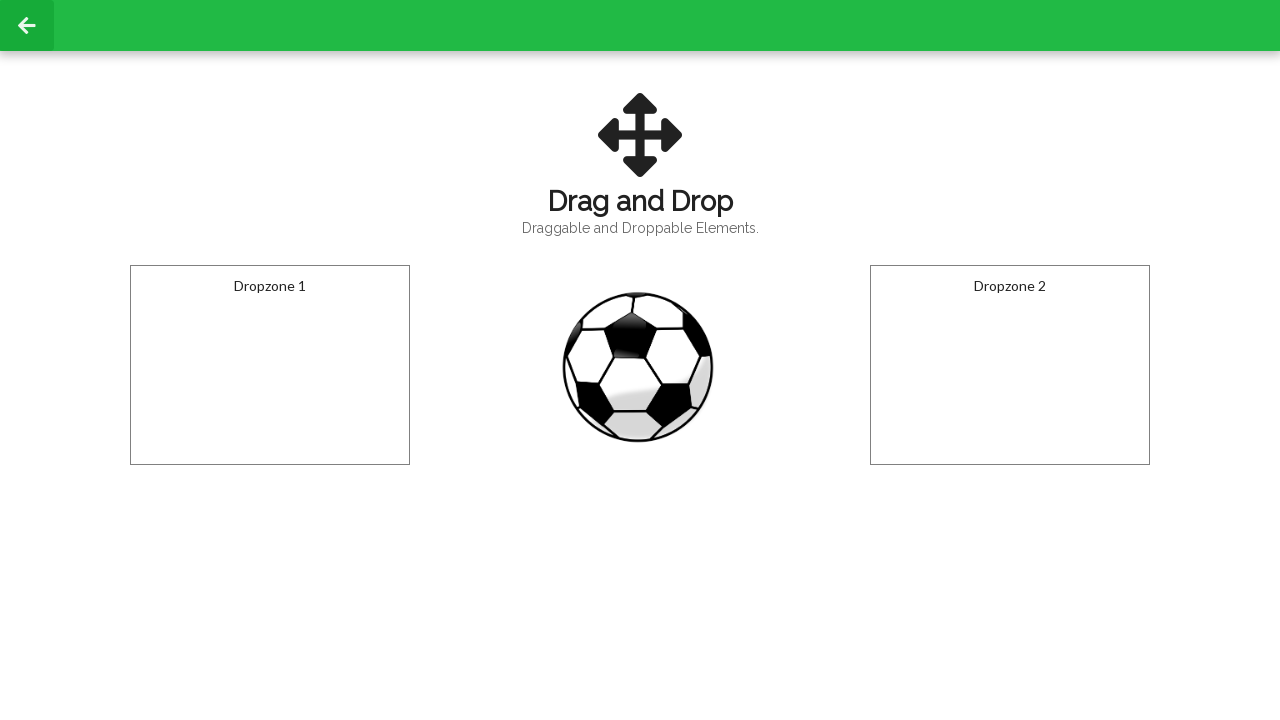

Located the ball element (#draggable)
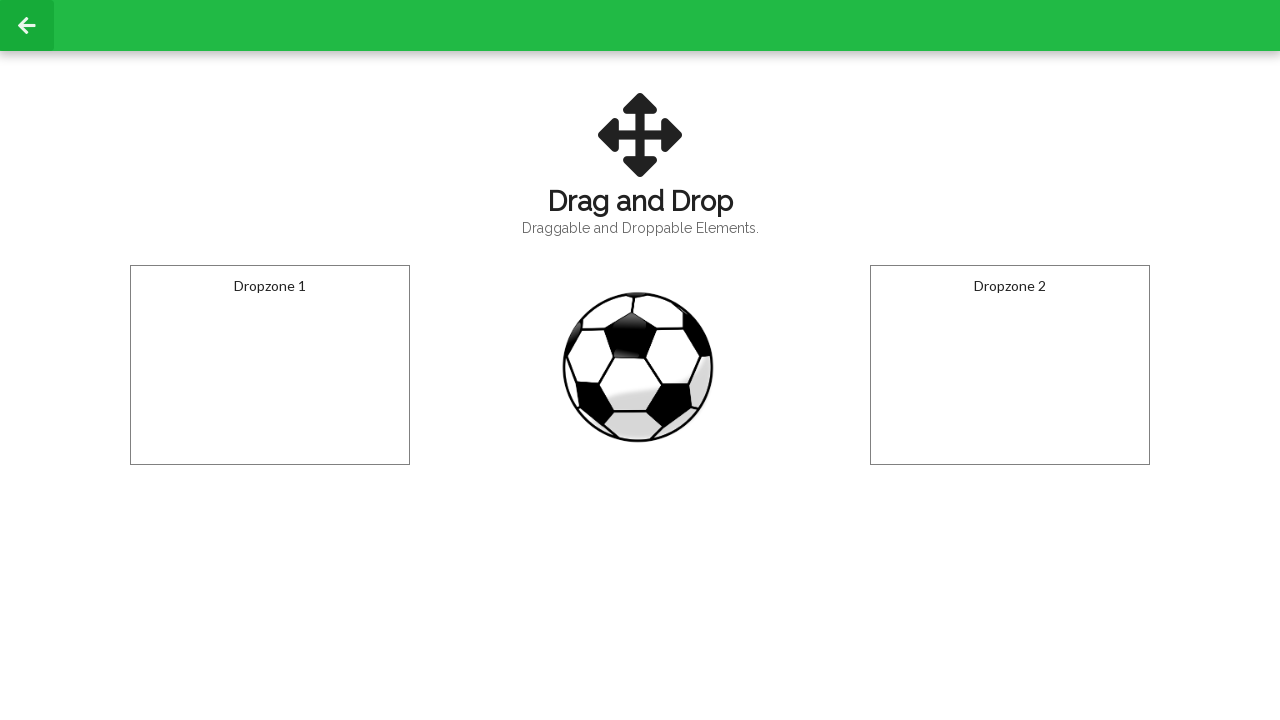

Located the first dropzone (#droppable)
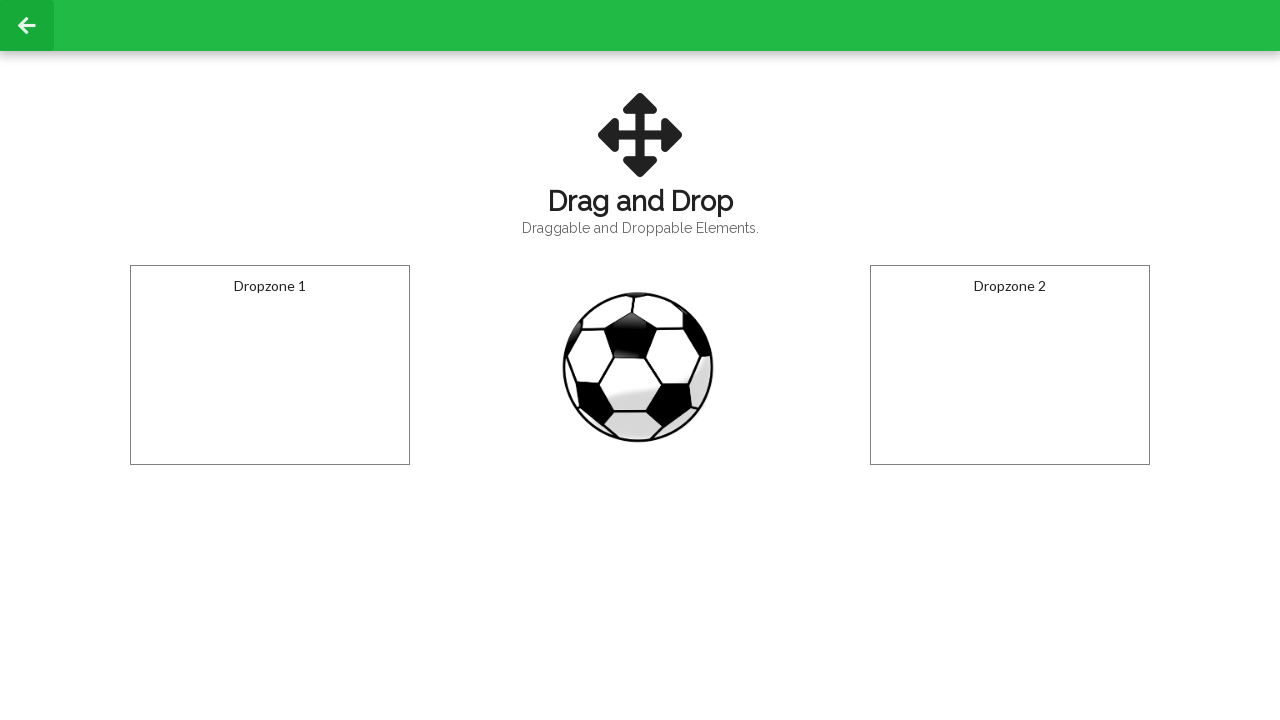

Located the second dropzone (#dropzone2)
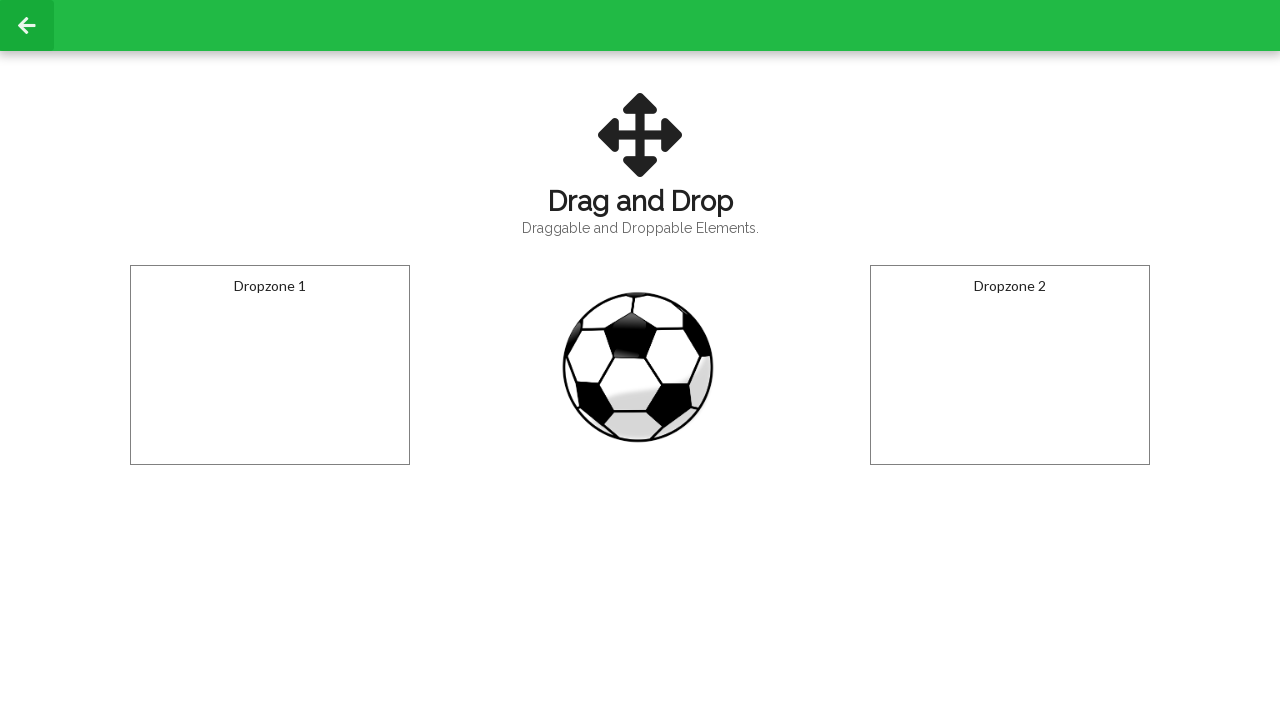

Dragged ball element into the first dropzone at (270, 365)
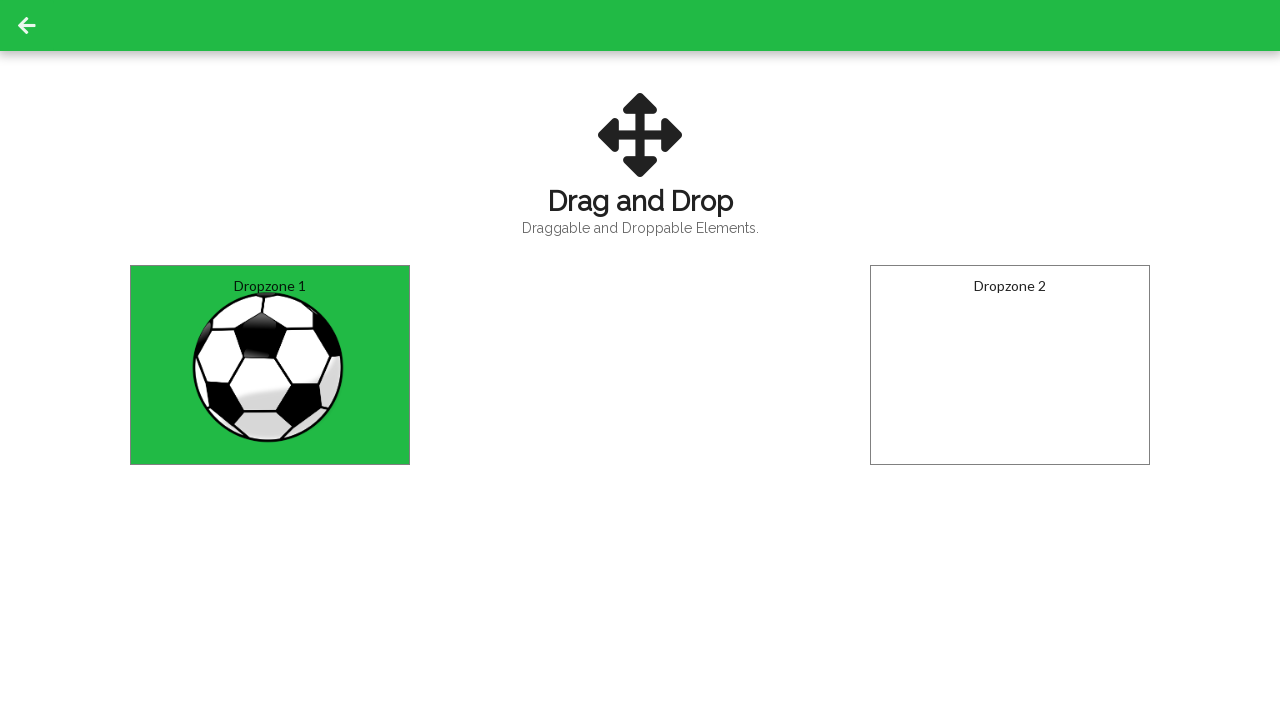

Waited 500ms for first drop to register
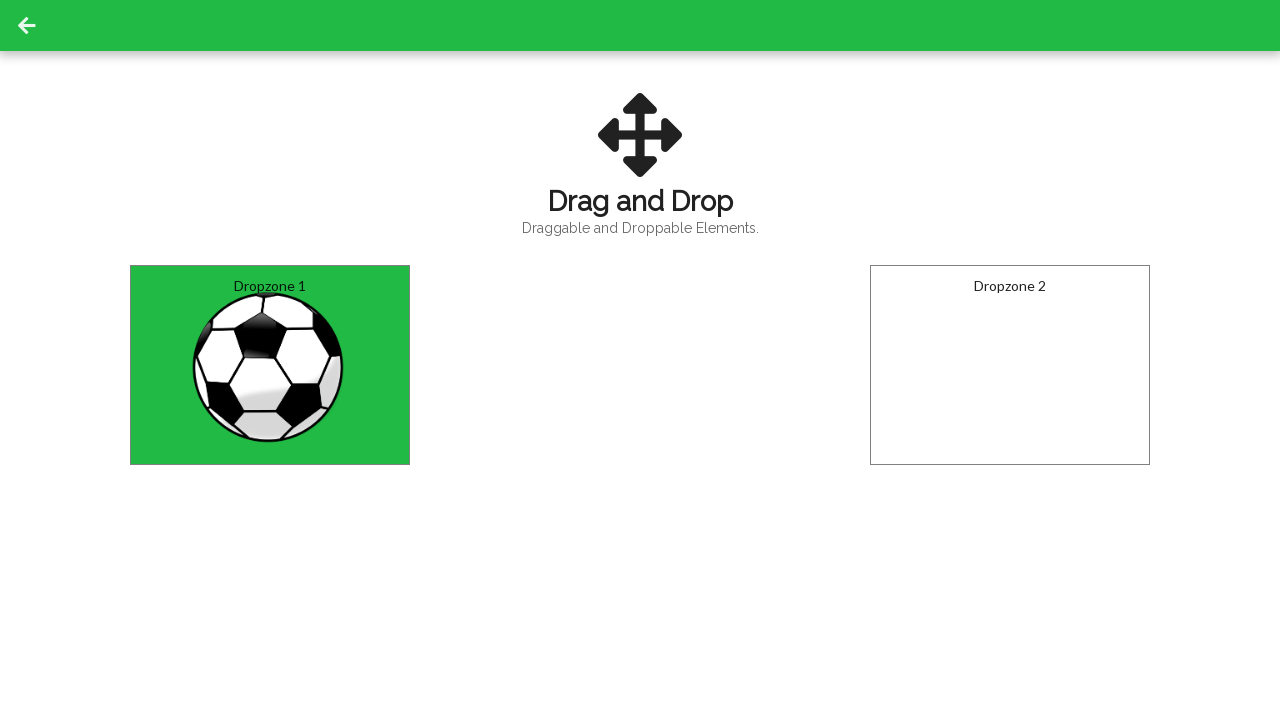

Dragged ball element into the second dropzone at (1010, 365)
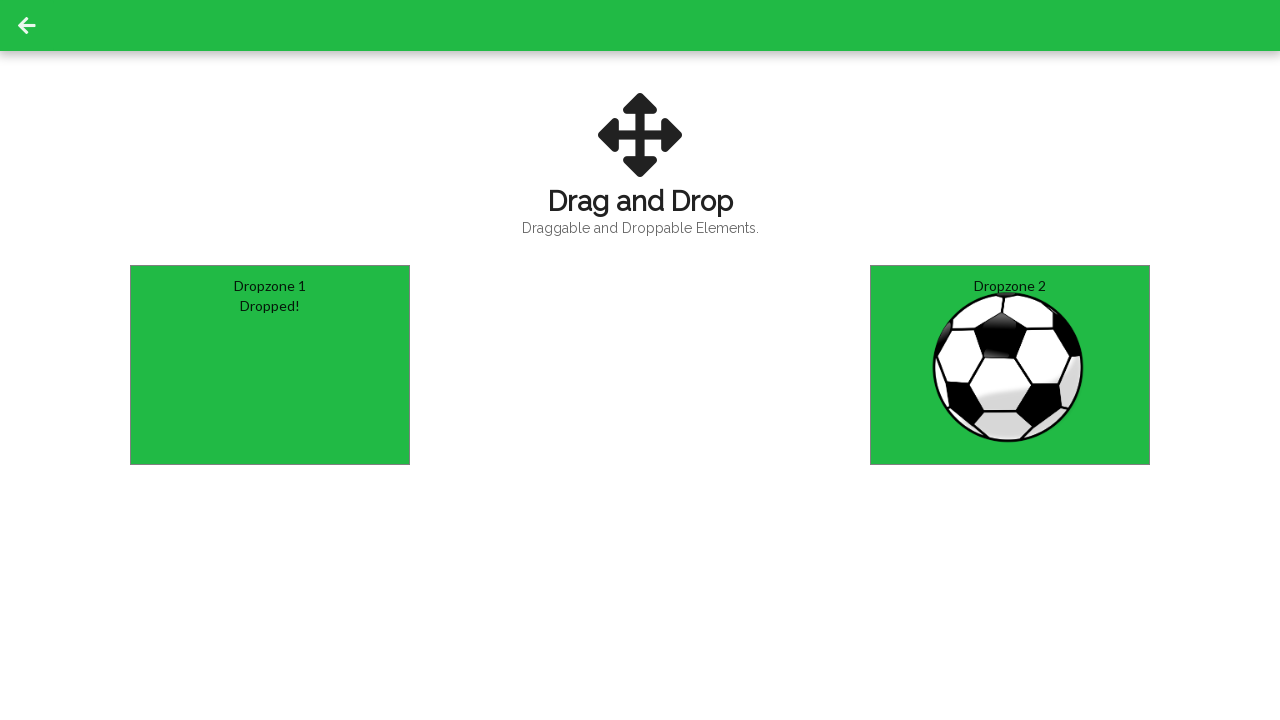

Waited 500ms for second drop to register
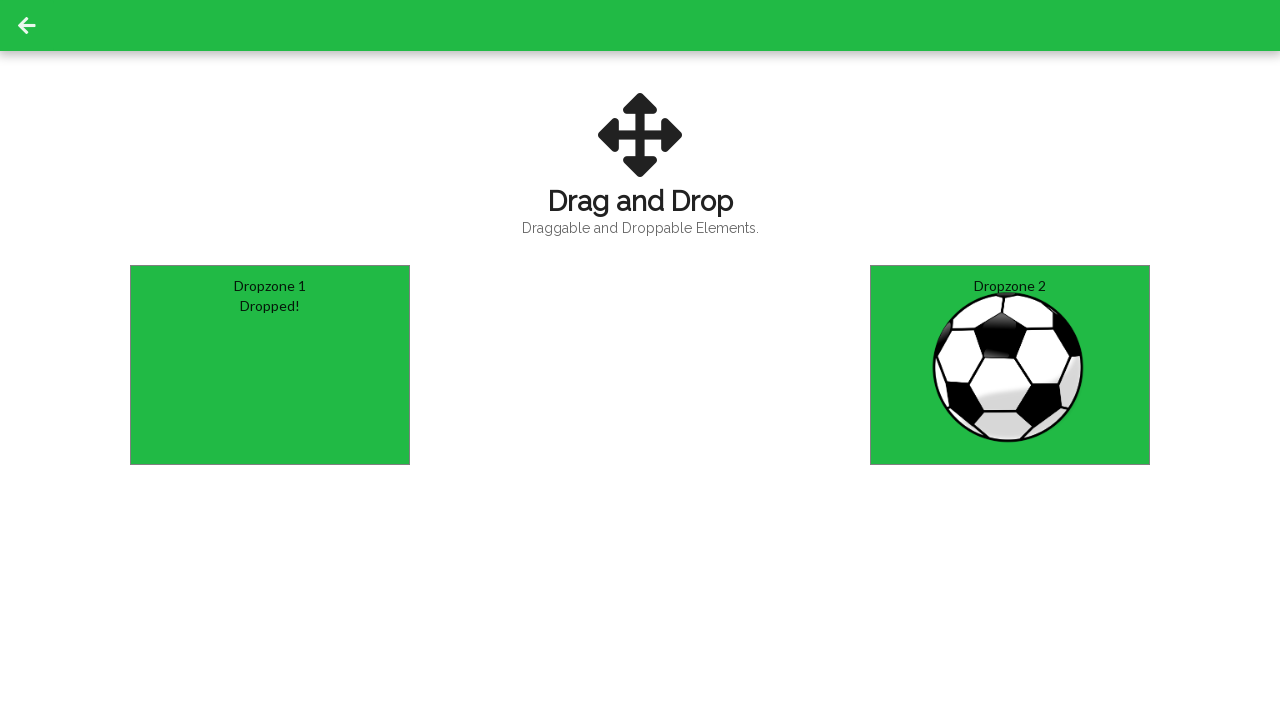

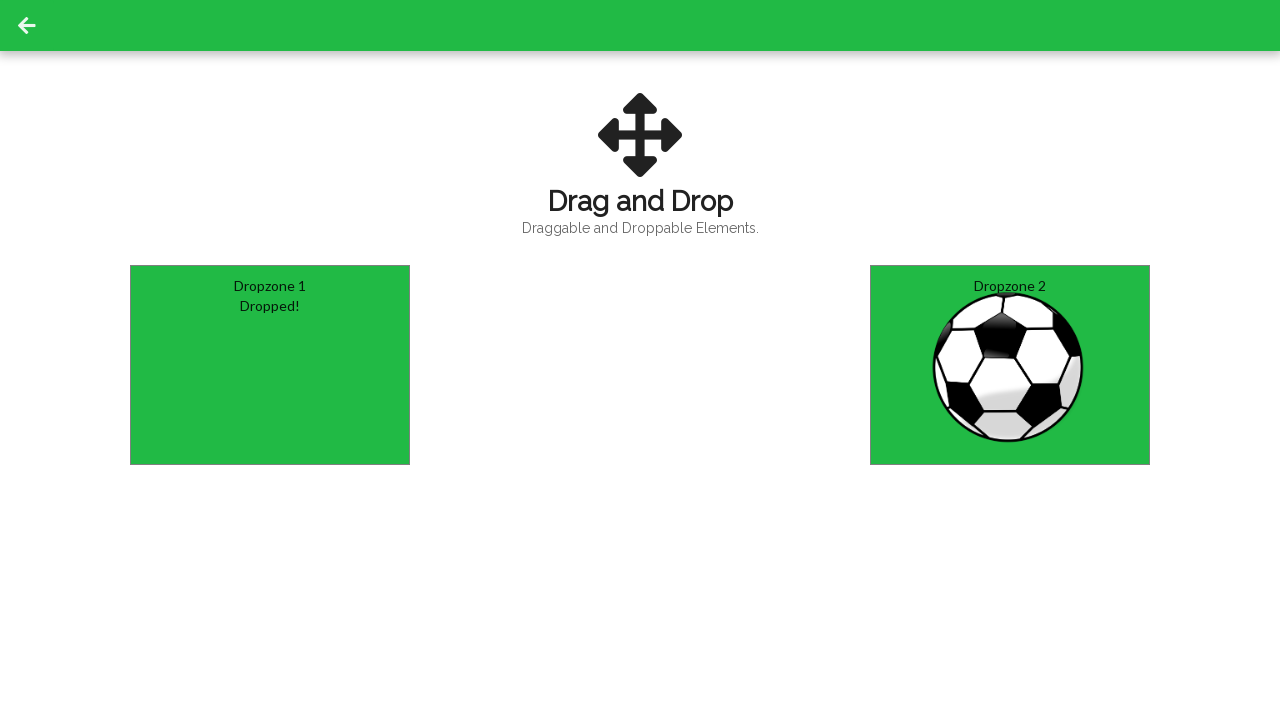